Tests checkbox functionality by clicking checkboxes to toggle their selected state - clicking the first checkbox to check it, and clicking the second checkbox to uncheck it.

Starting URL: https://the-internet.herokuapp.com/checkboxes

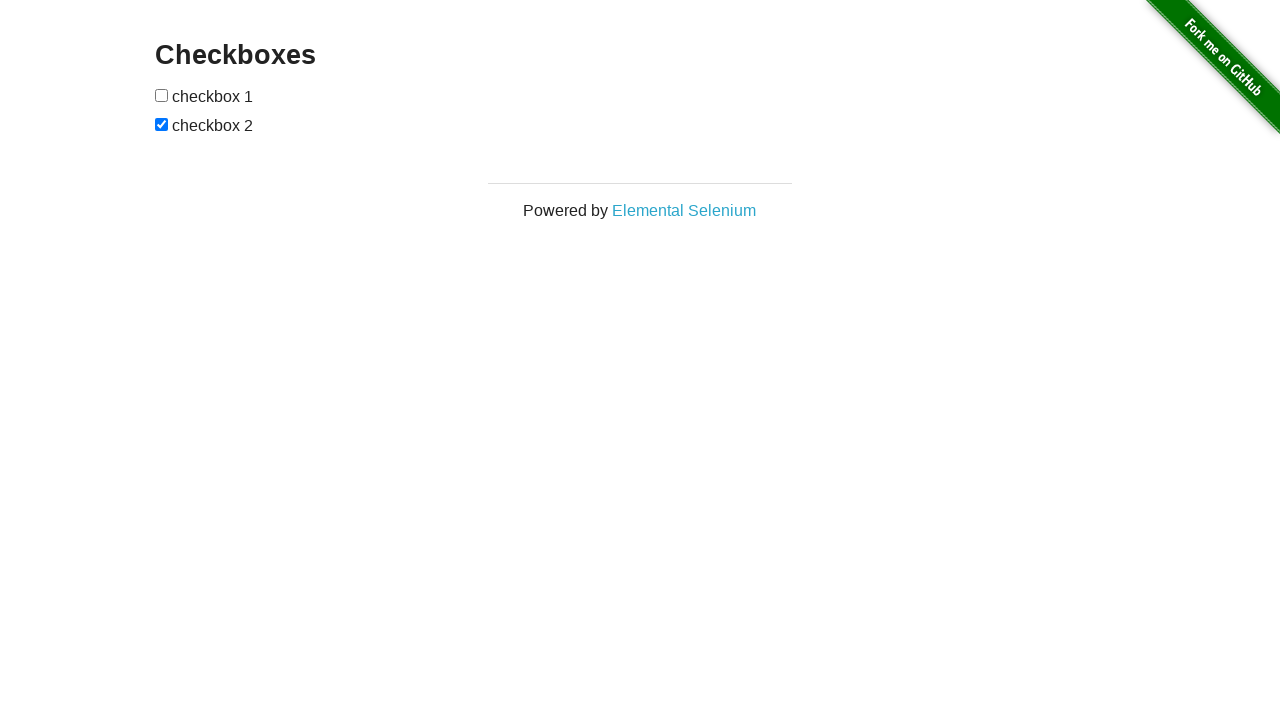

Located first checkbox element
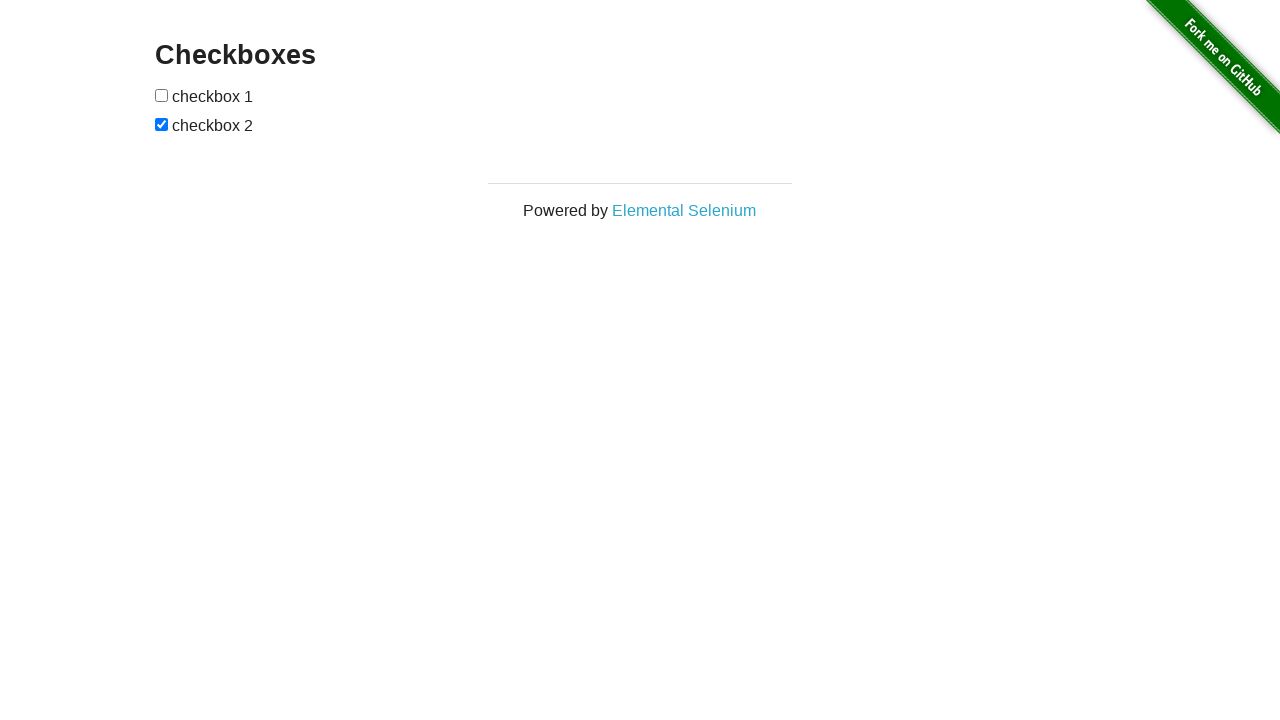

Verified first checkbox is initially unchecked
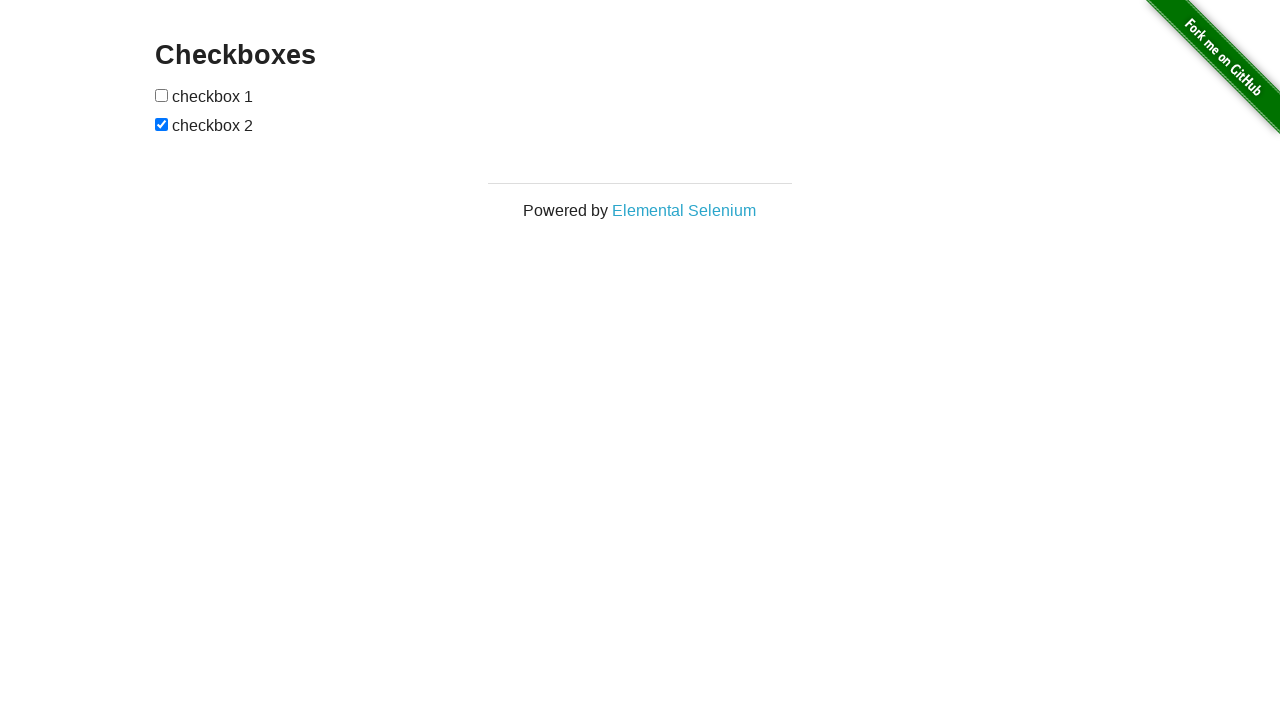

Clicked first checkbox to check it at (162, 95) on input[type='checkbox'] >> nth=0
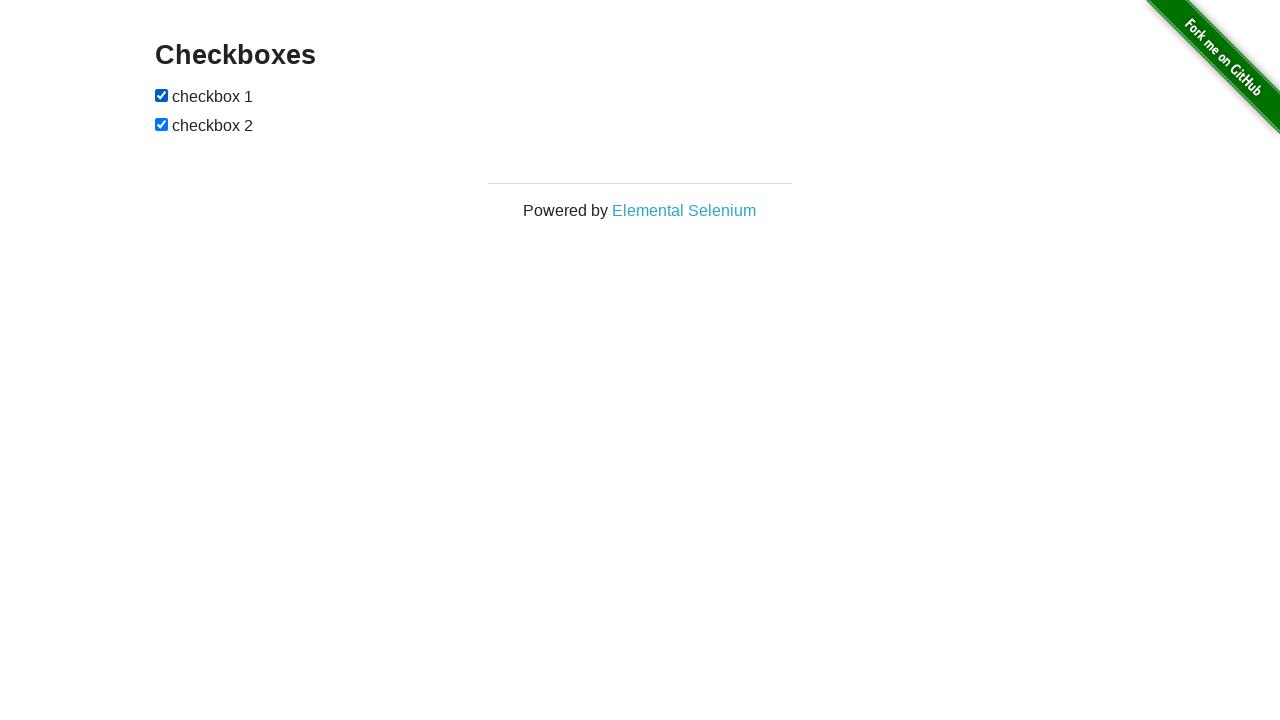

Verified first checkbox is now checked
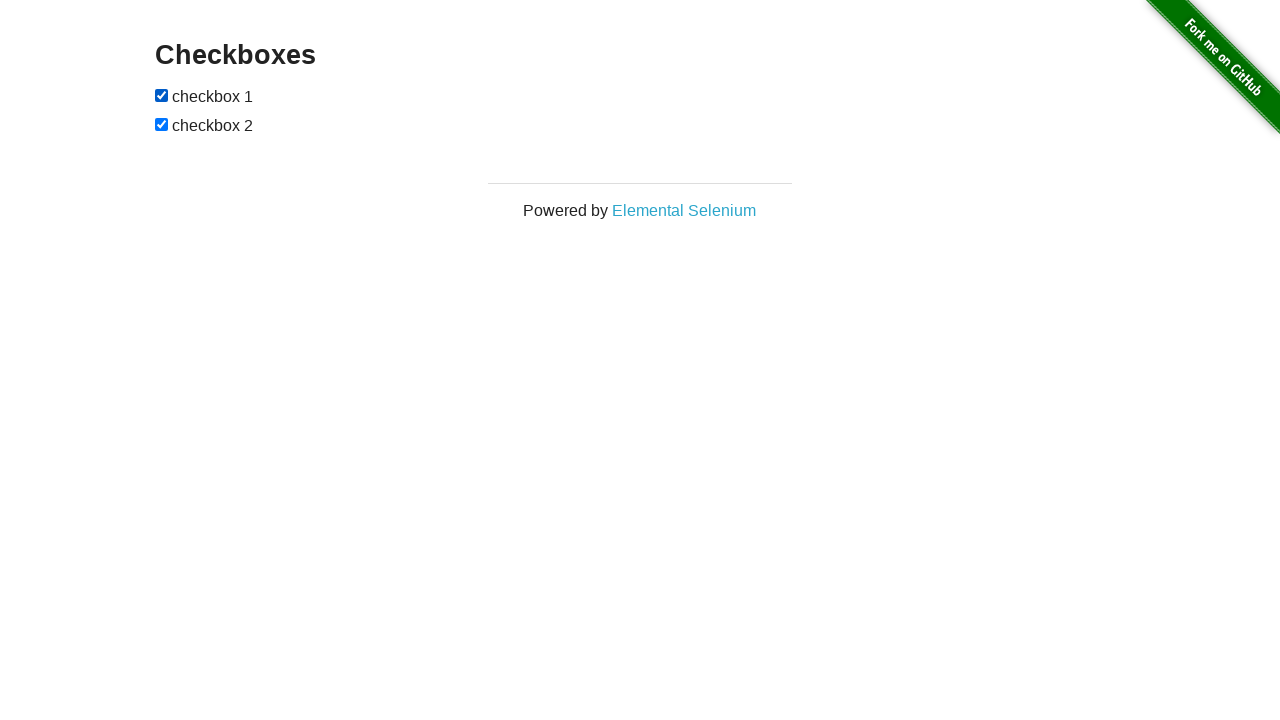

Located second checkbox element
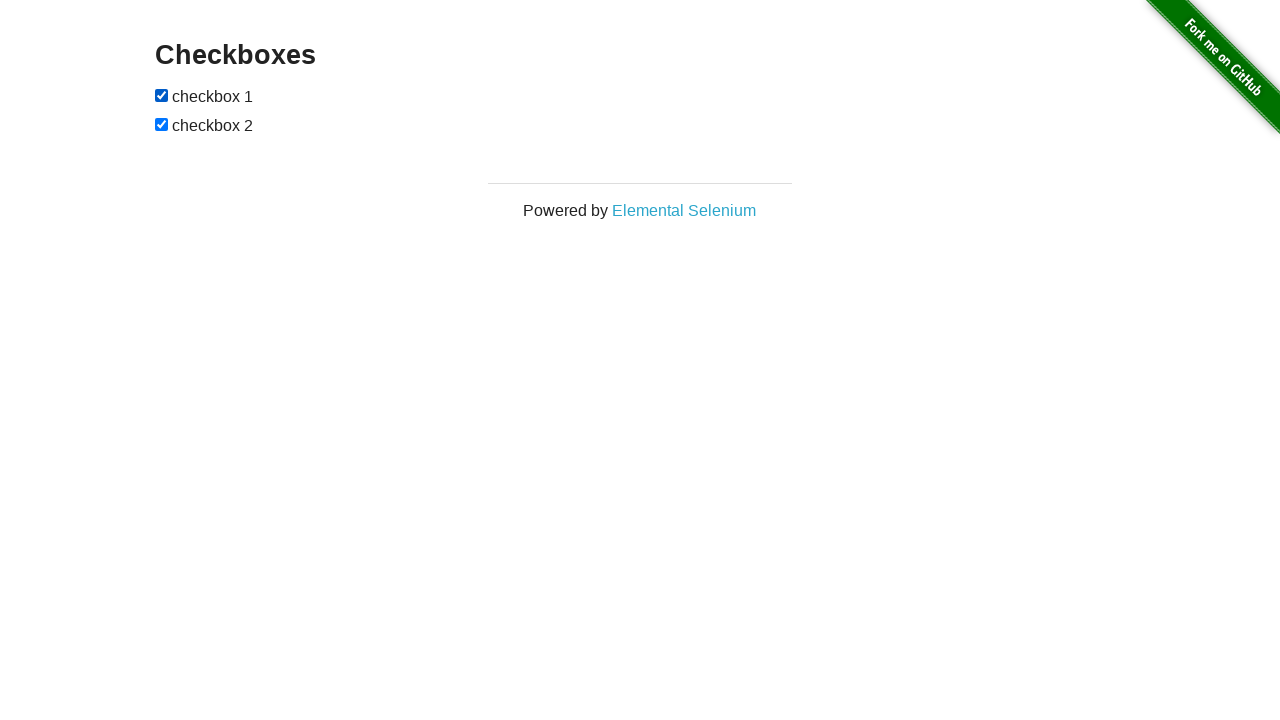

Verified second checkbox is initially checked
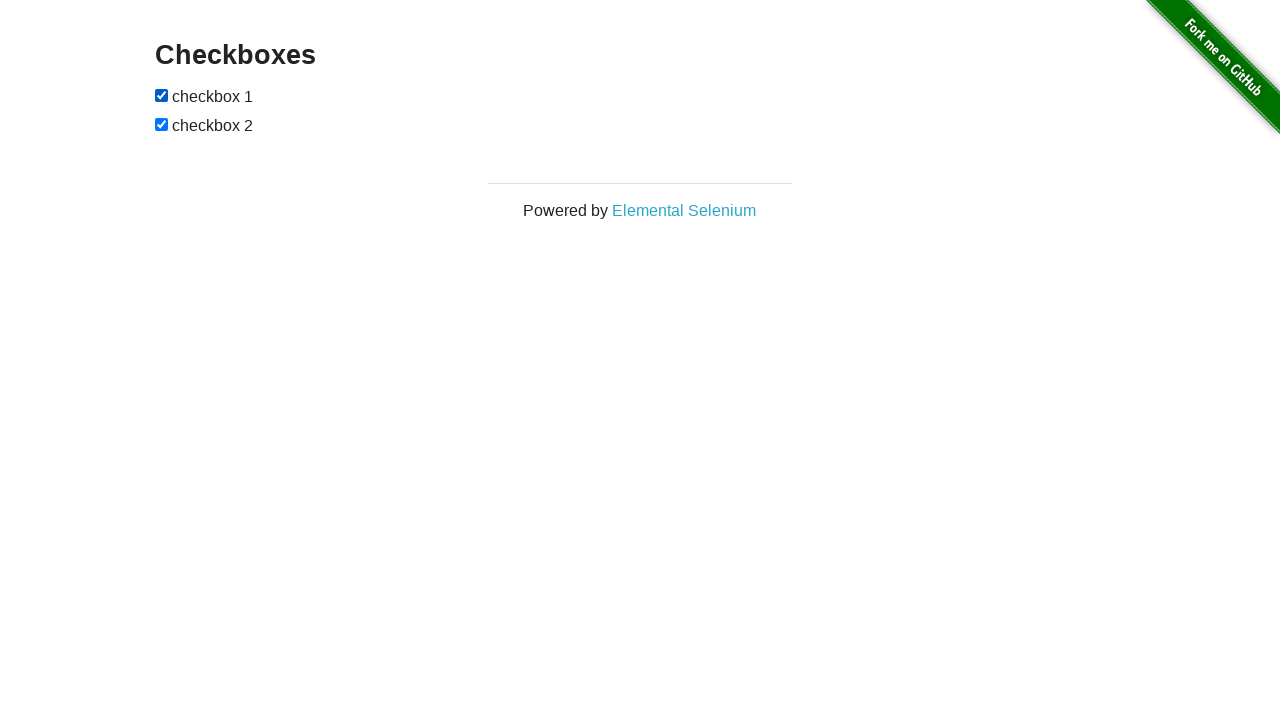

Clicked second checkbox to uncheck it at (162, 124) on input[type='checkbox'] >> nth=1
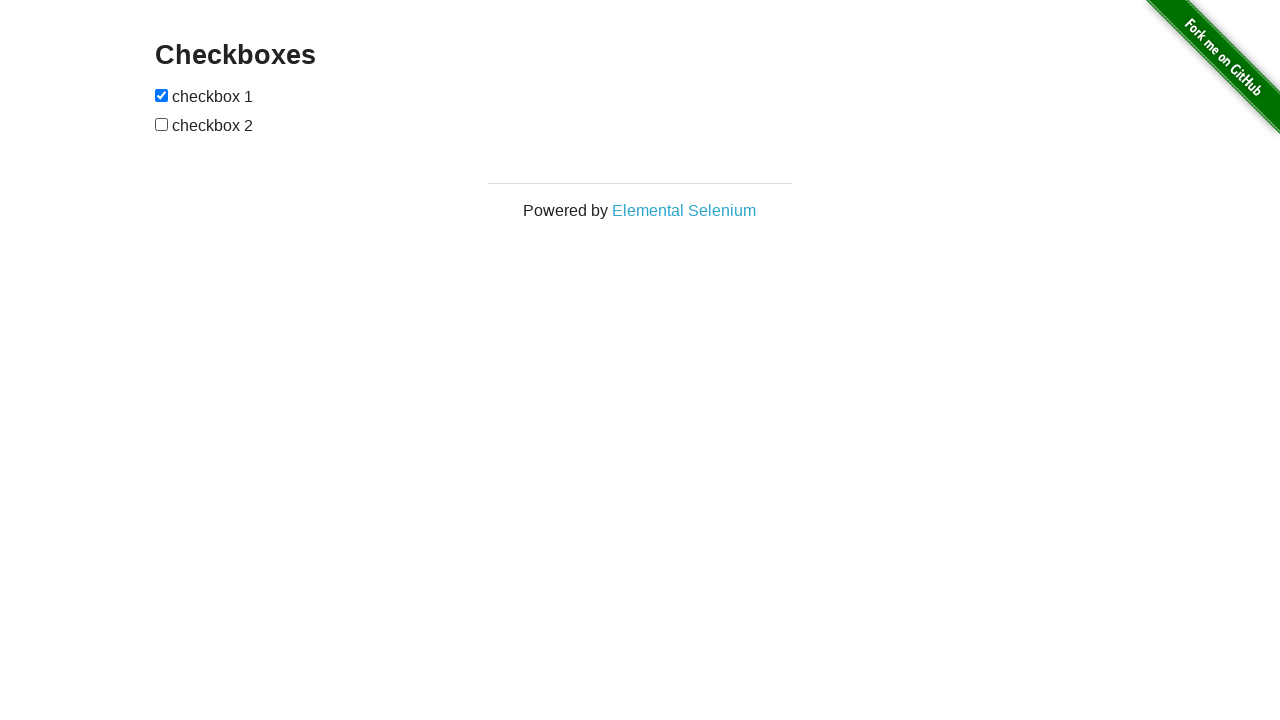

Verified second checkbox is now unchecked
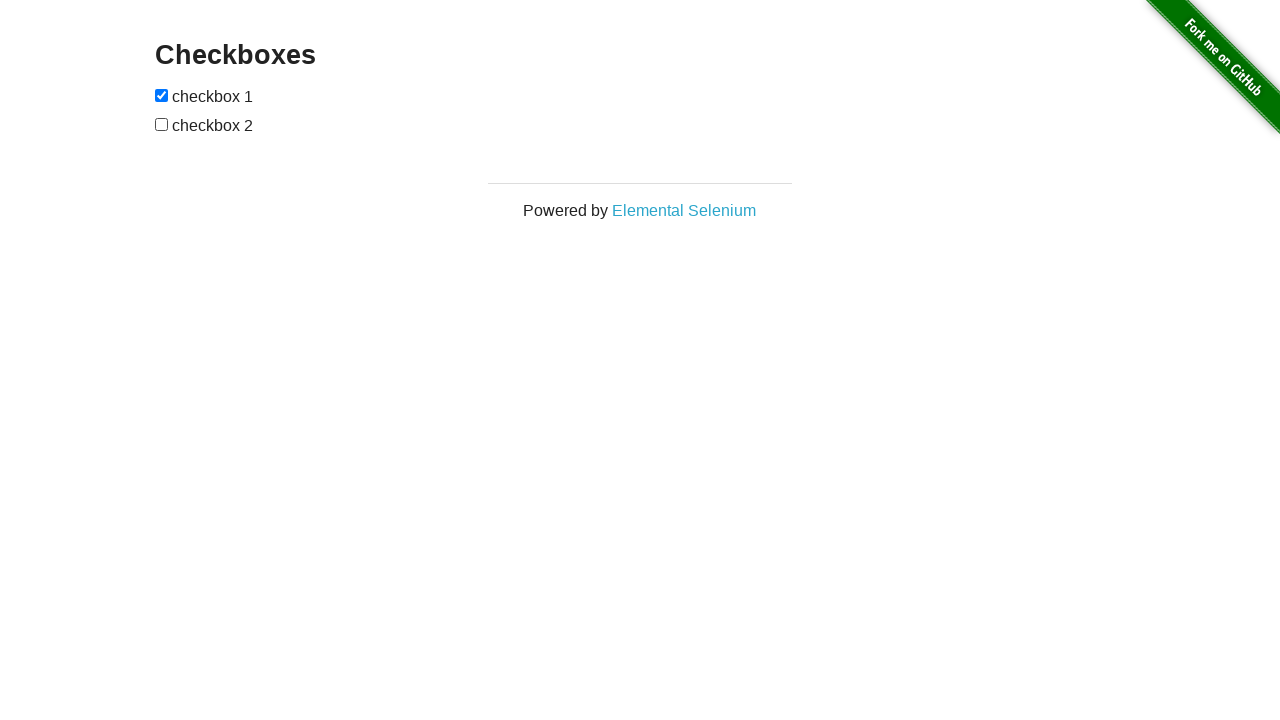

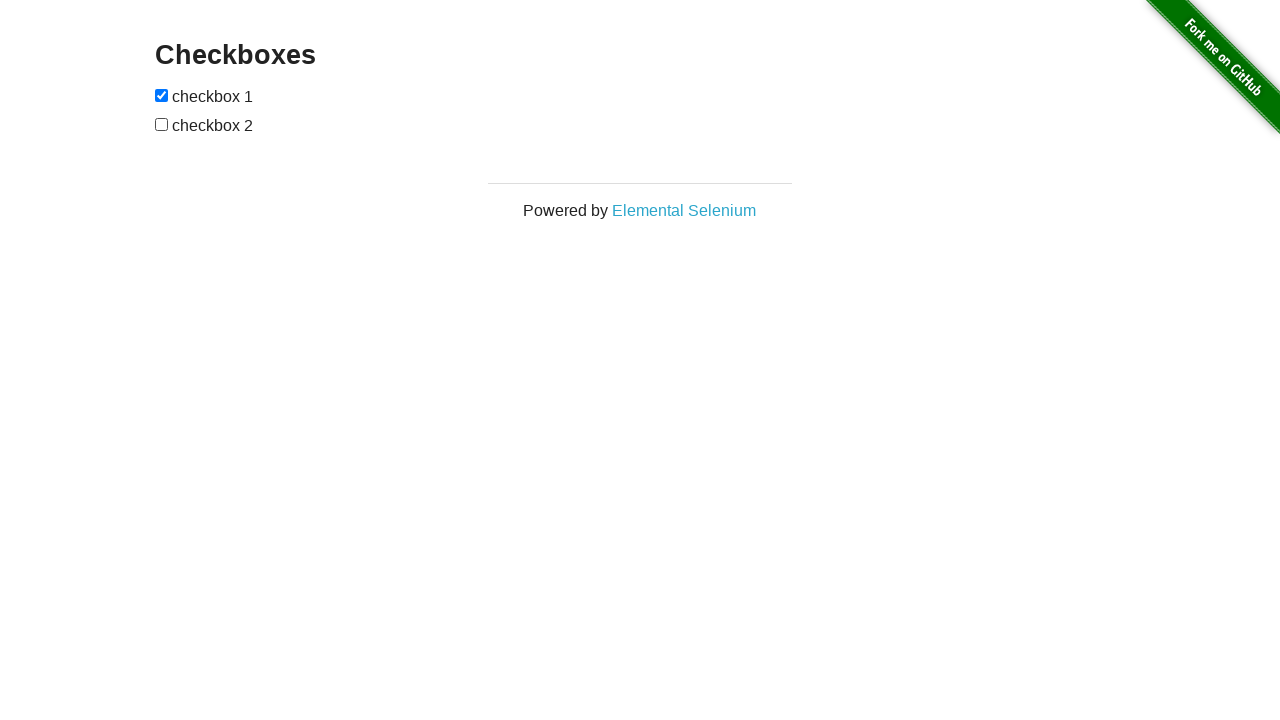